Triggers a JavaScript alert and accepts it

Starting URL: https://the-internet.herokuapp.com/javascript_alerts

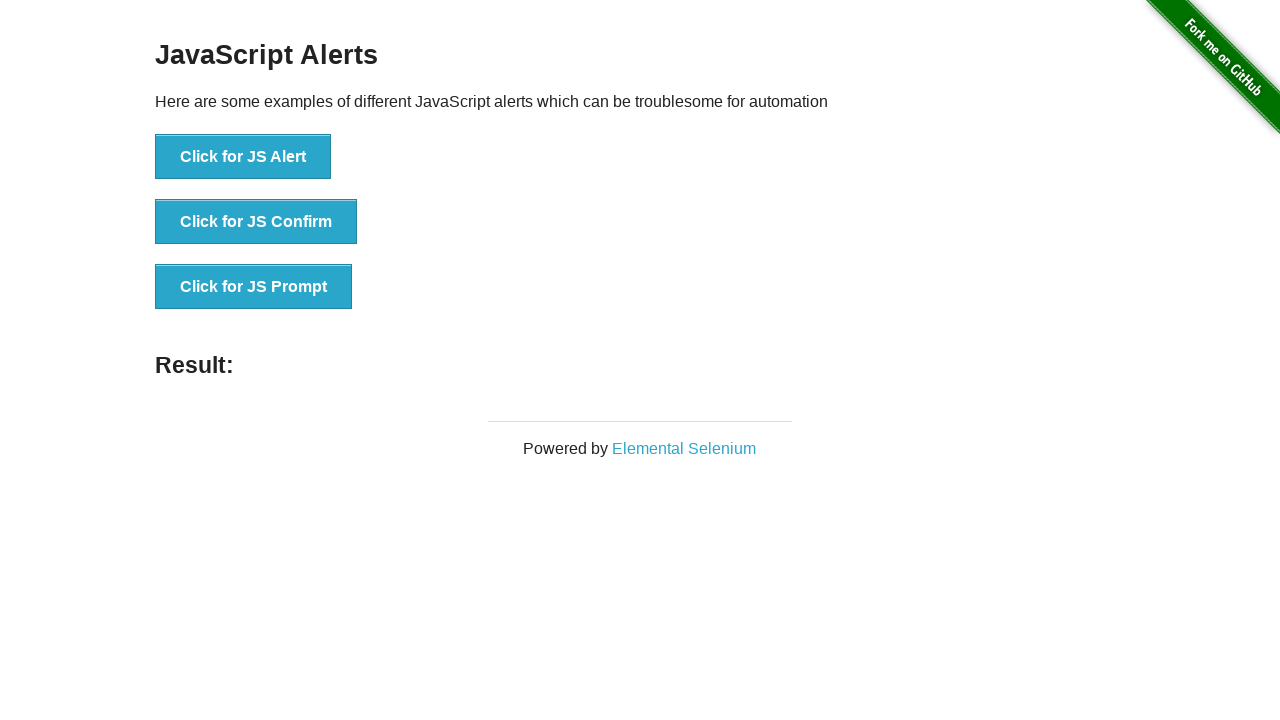

Clicked button to trigger JavaScript alert at (243, 157) on button:has-text('Click for JS Alert')
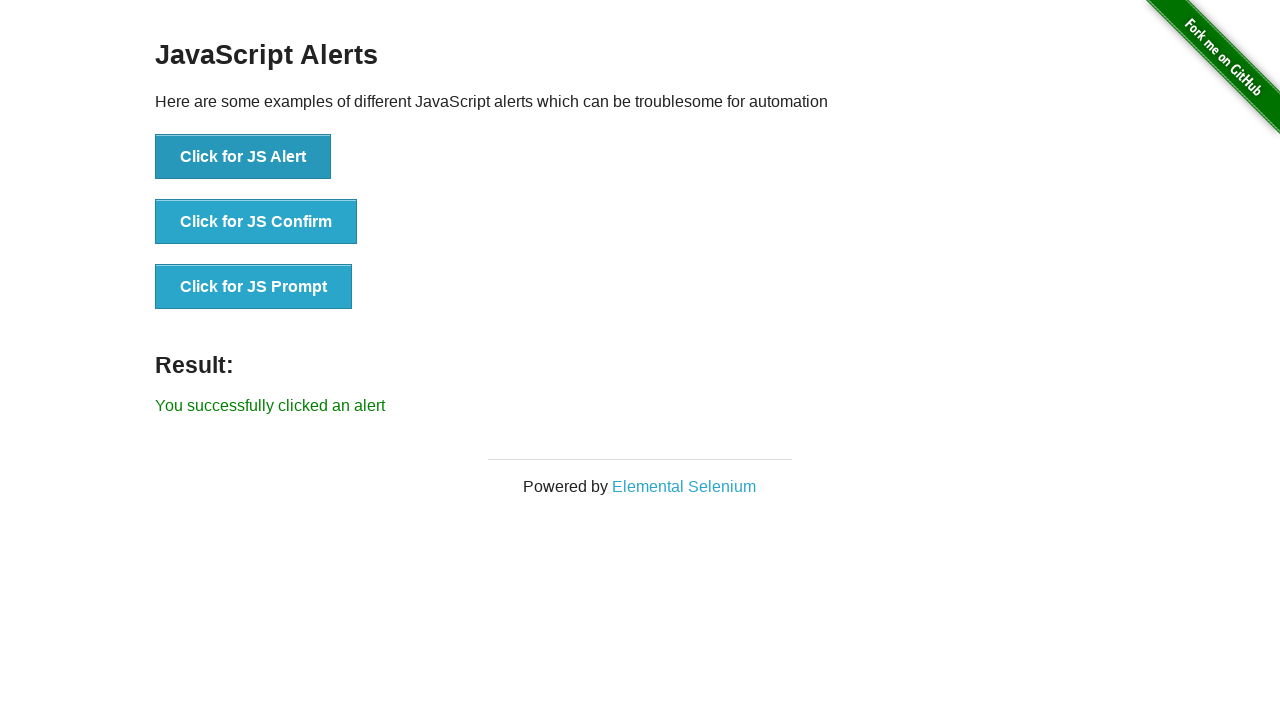

Set up dialog handler to accept alerts
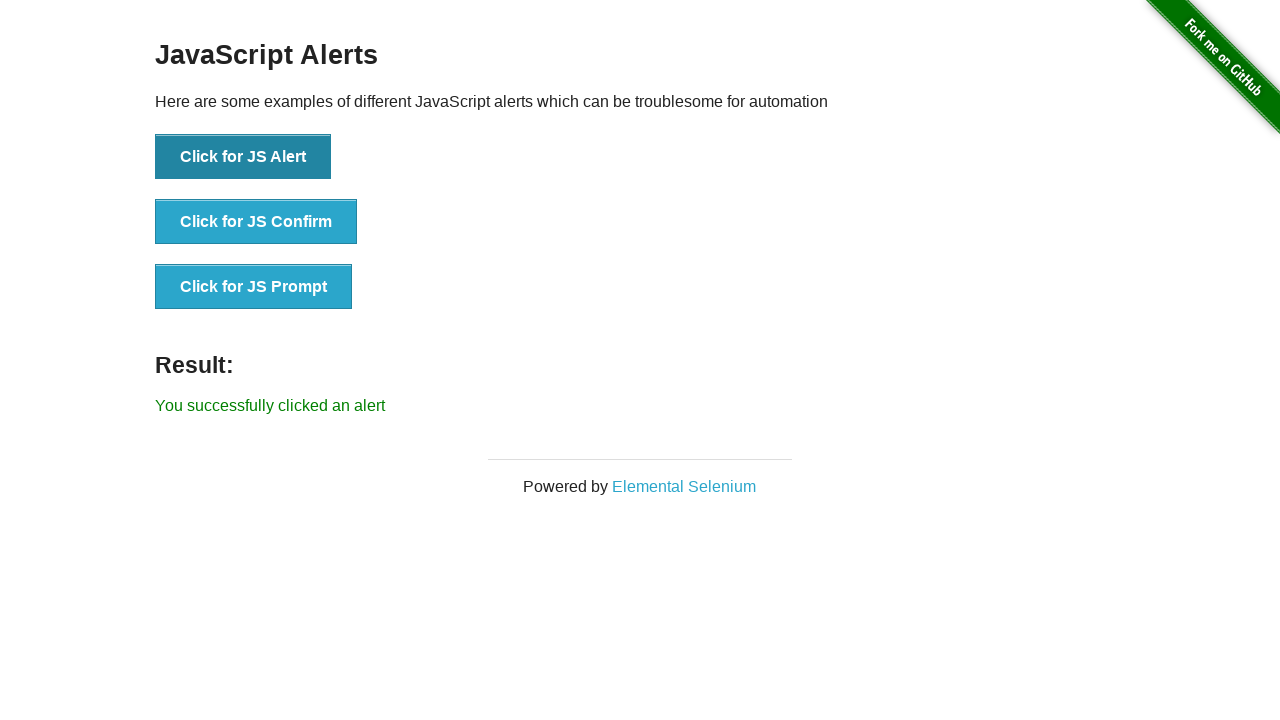

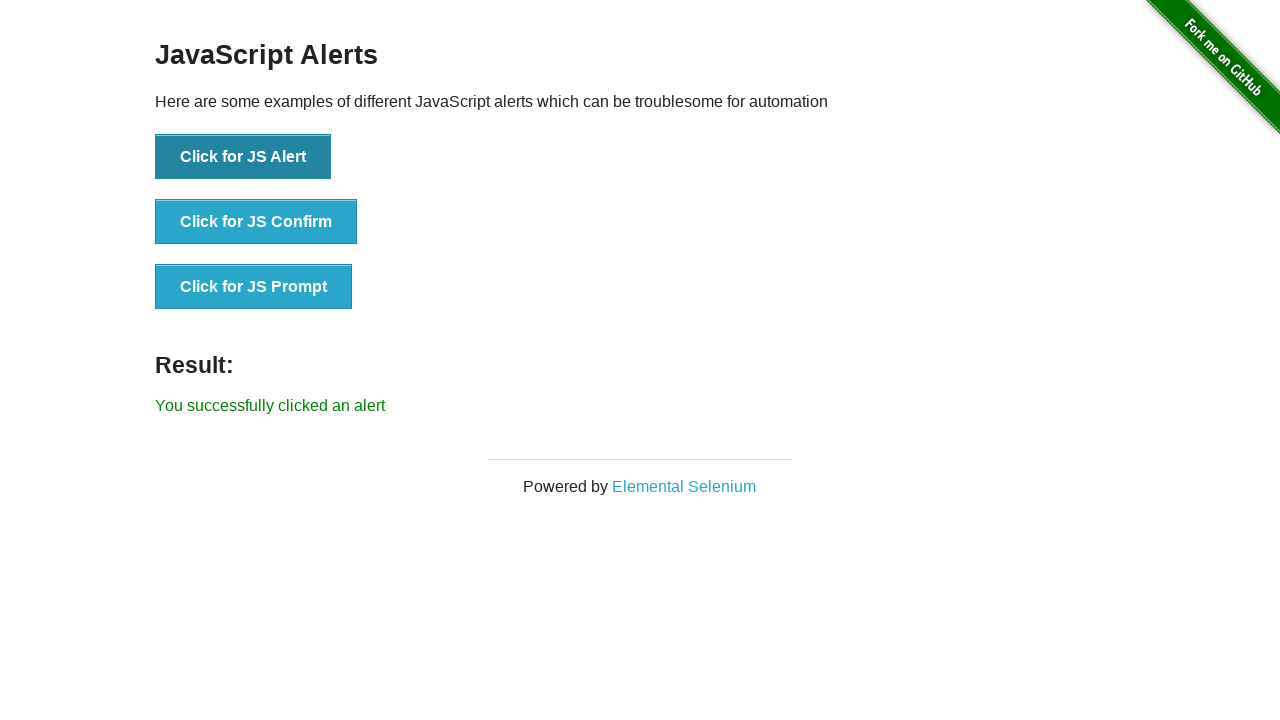